Navigates to Chicago government finance department page and retrieves the h1 heading text

Starting URL: https://www.chicago.gov/city/en/depts/fin.html

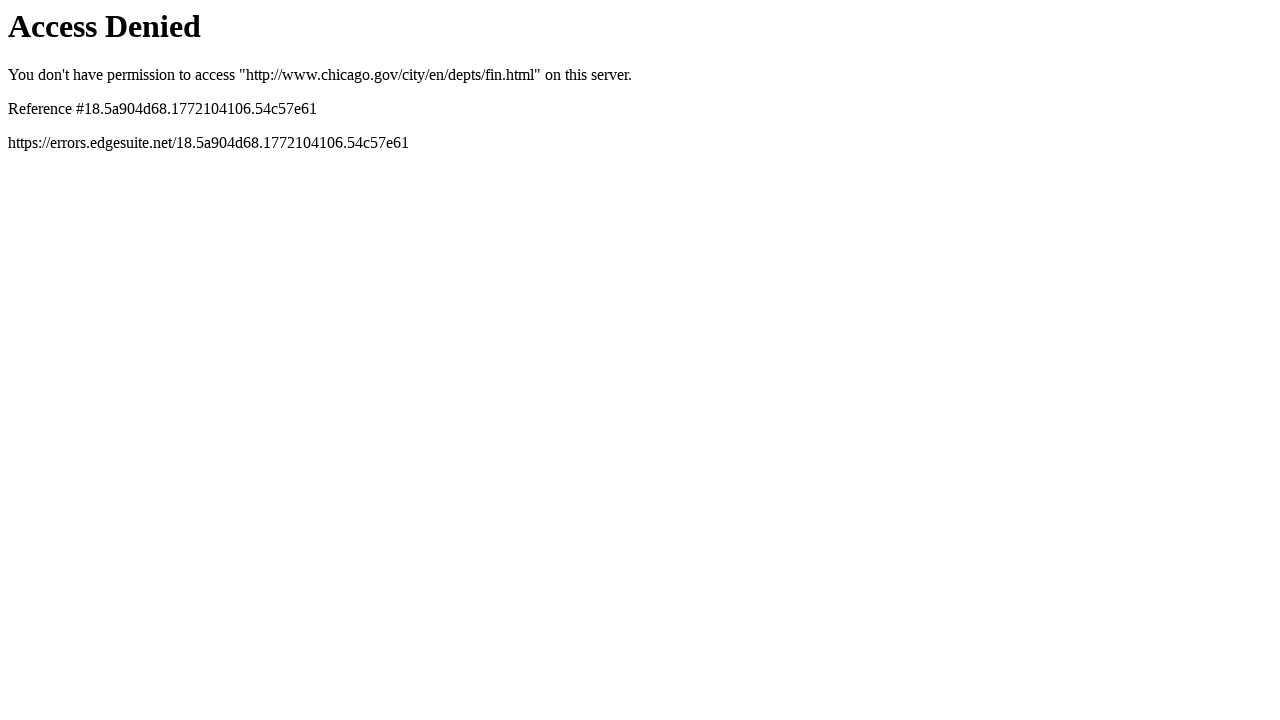

Navigated to Chicago government finance department page
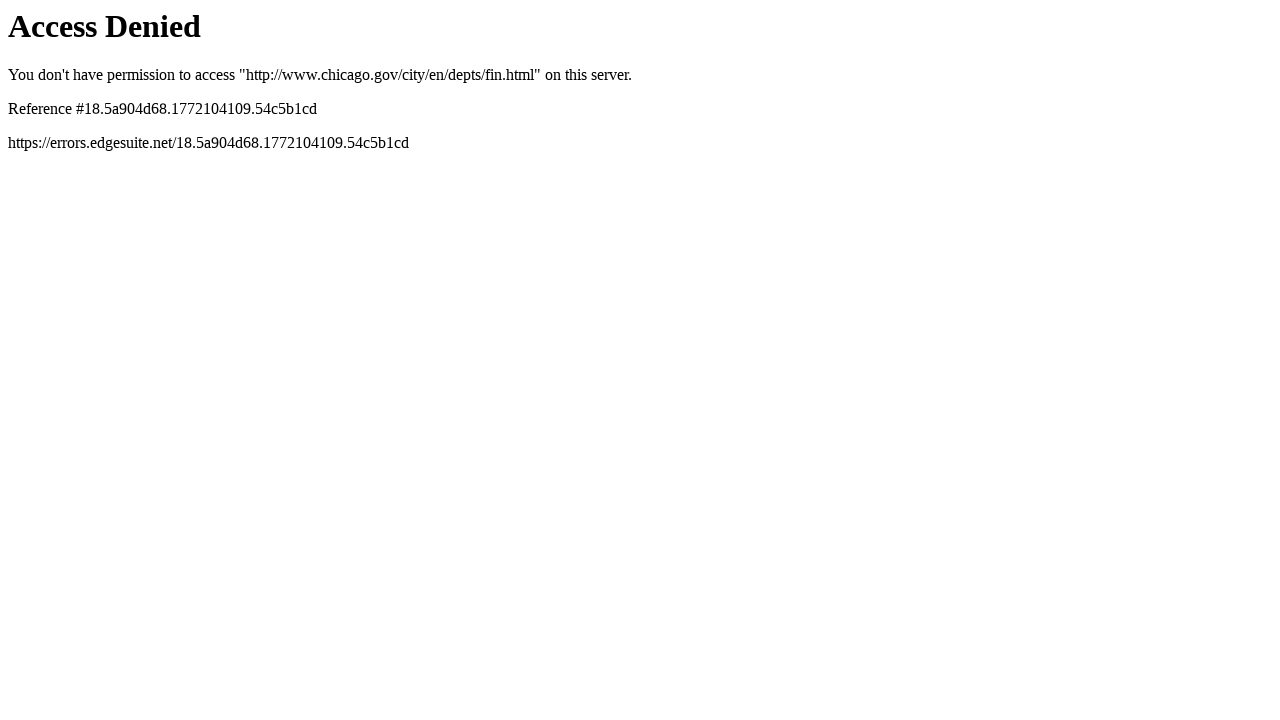

Located the first h1 element on the page
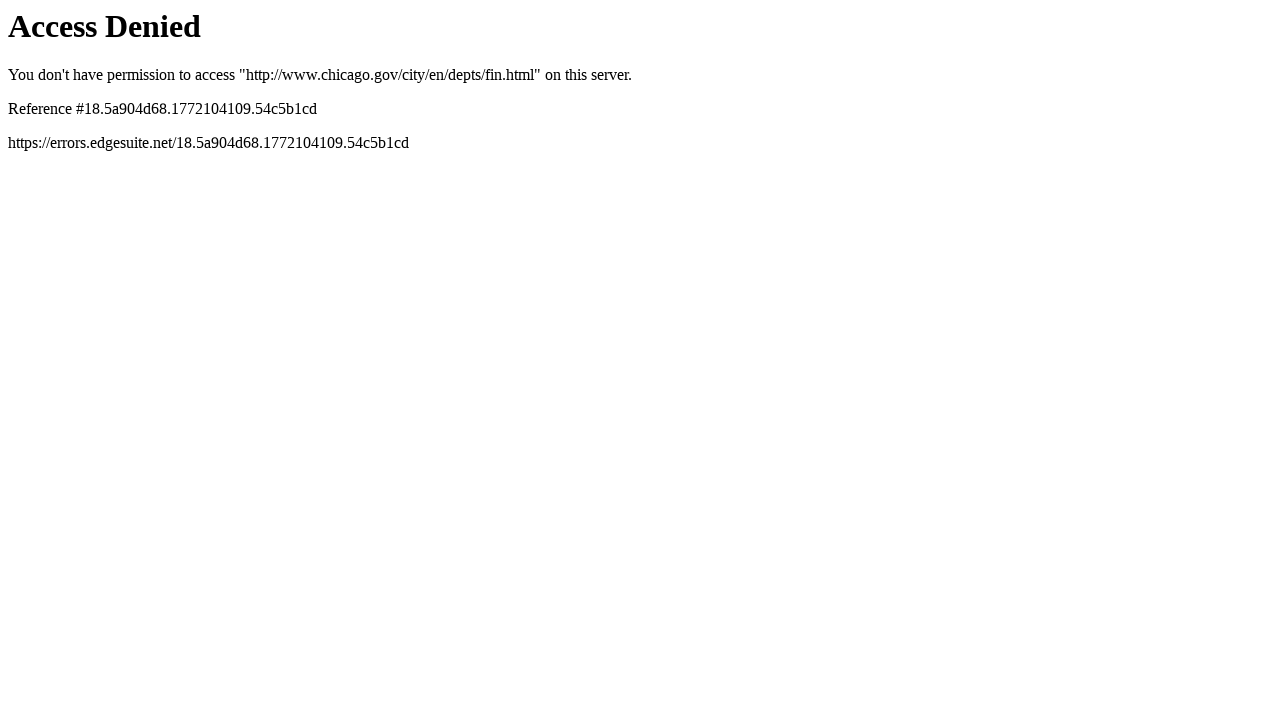

Retrieved h1 heading text content
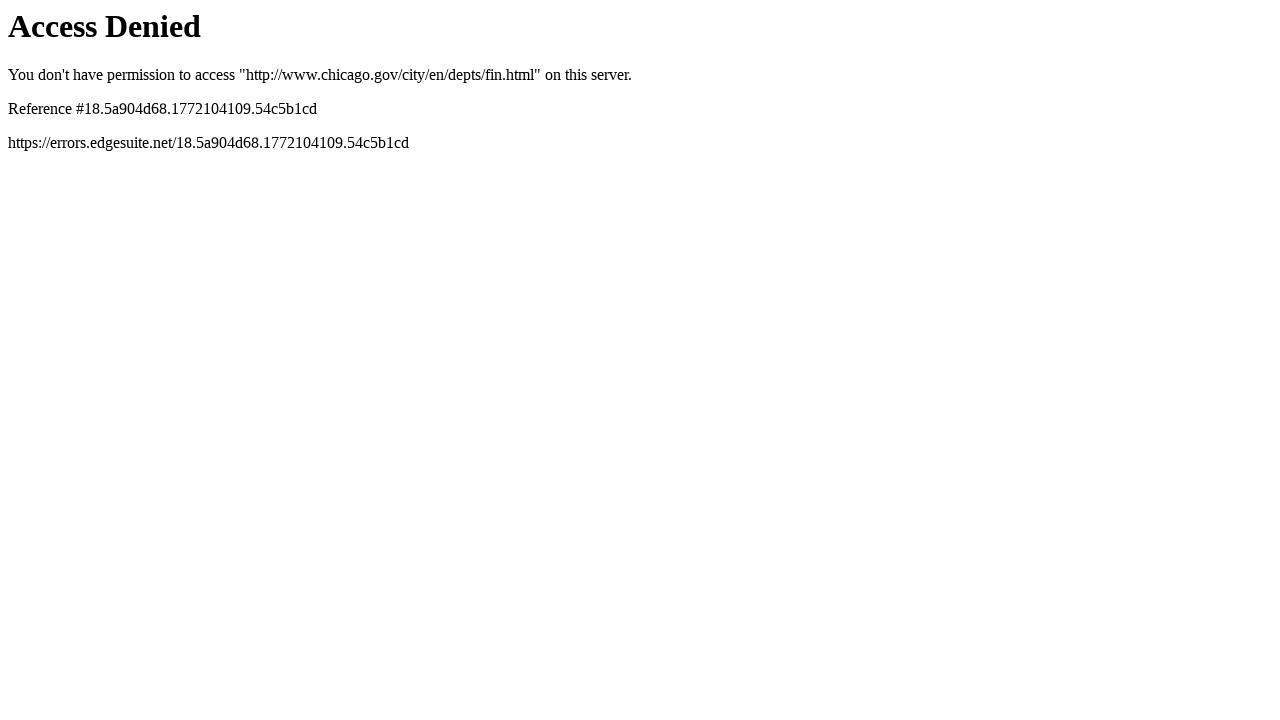

Printed h1 text: Access Denied
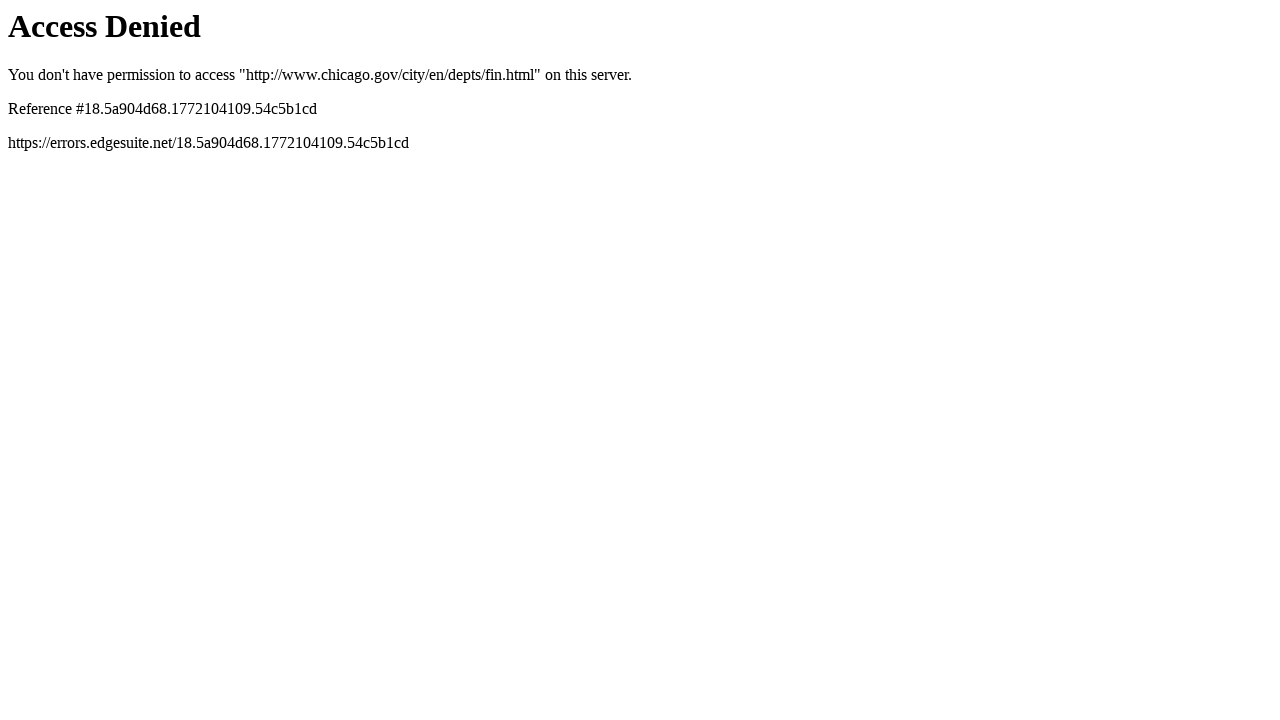

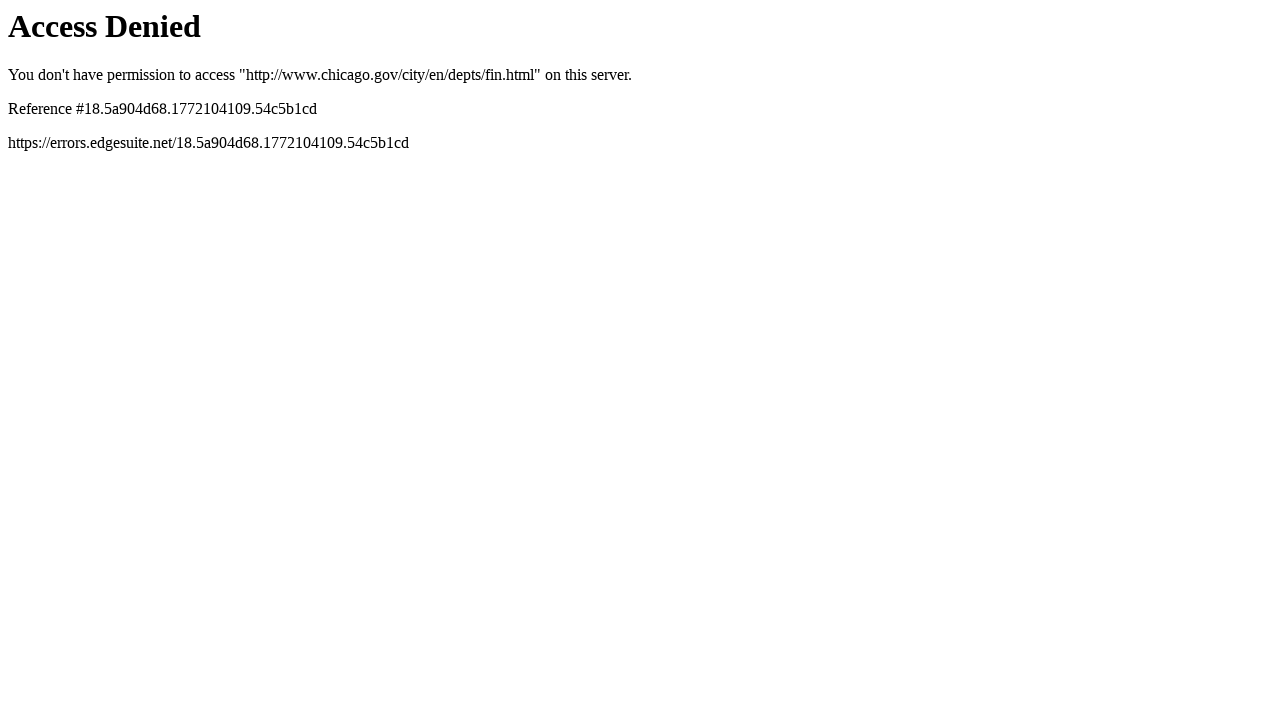